Tests form submission by filling first name, last name, selecting gender radio button, entering phone number and submitting the form

Starting URL: https://demoqa.com/automation-practice-form

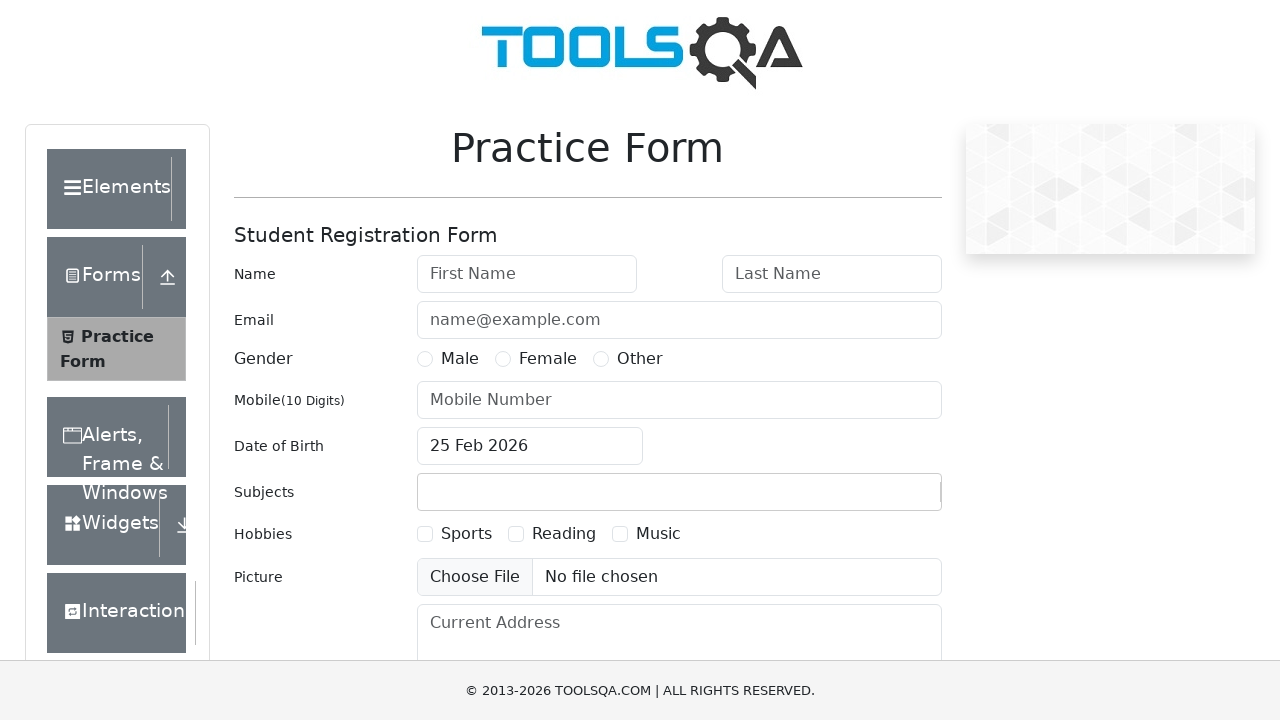

Filled first name field with 'Stas' on #firstName
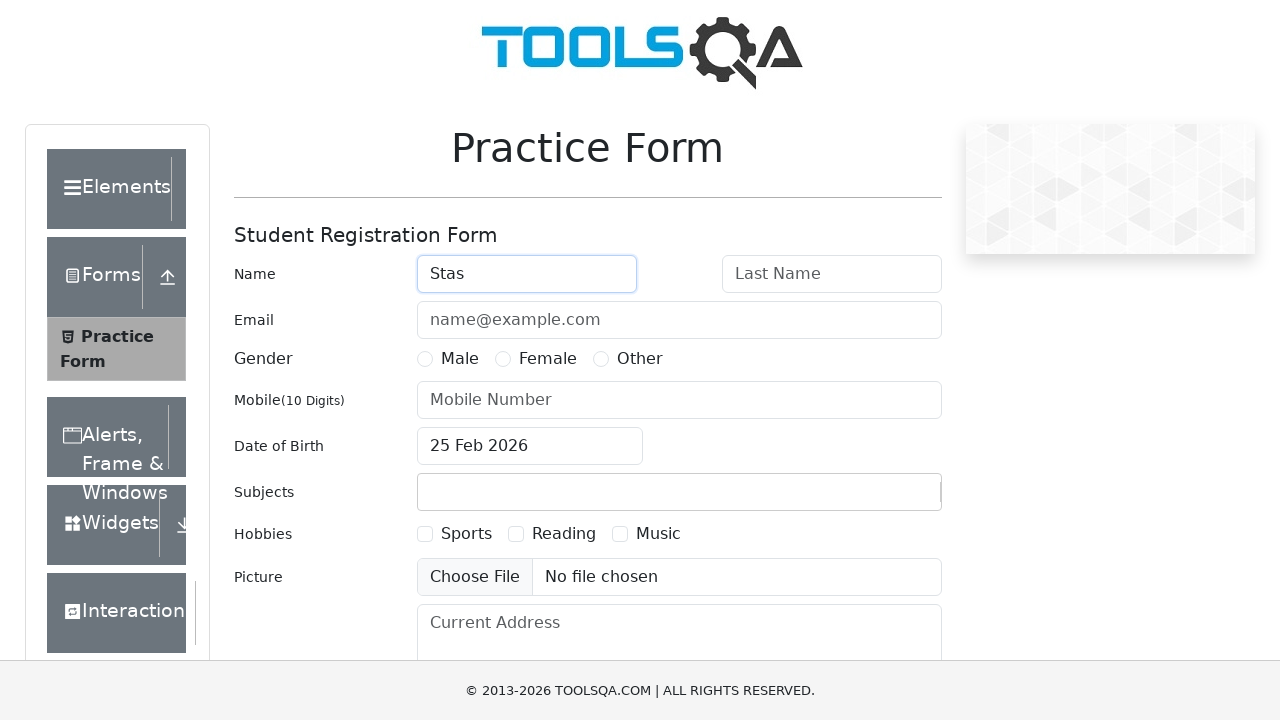

Filled last name field with 'Rozel' on #lastName
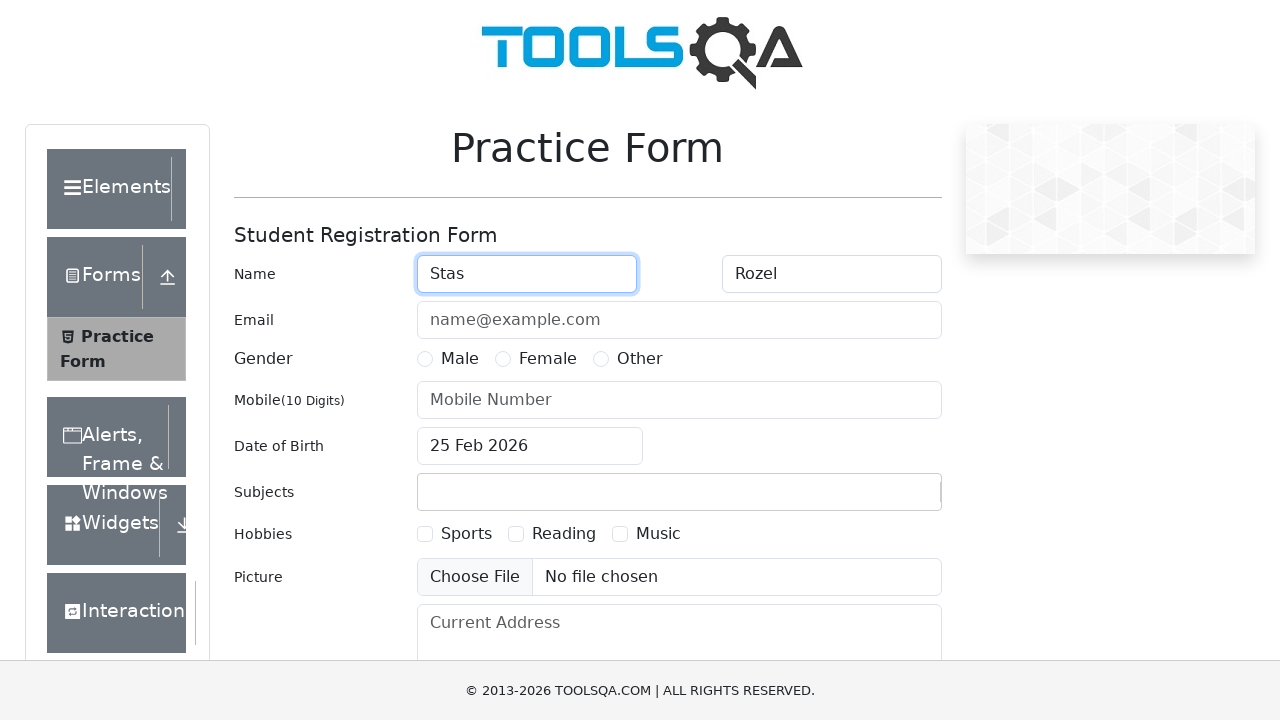

Selected Male gender radio button
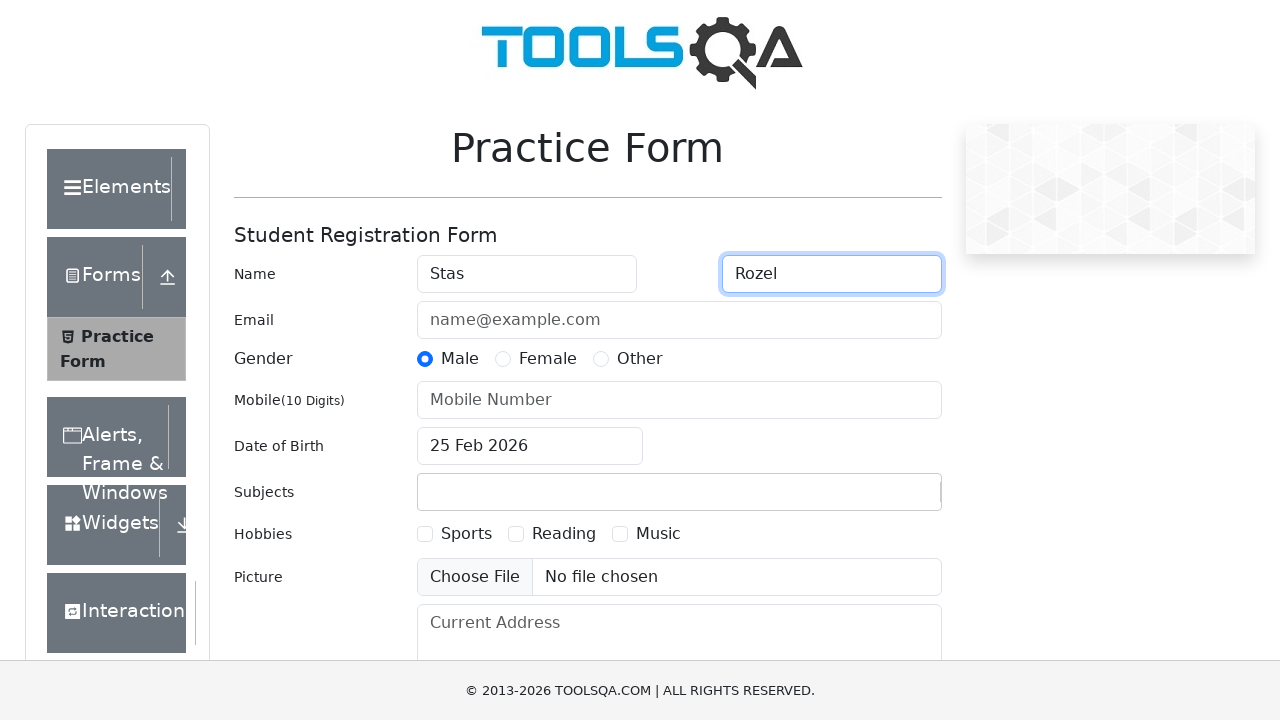

Filled phone number field with '+375292511122' on #userNumber
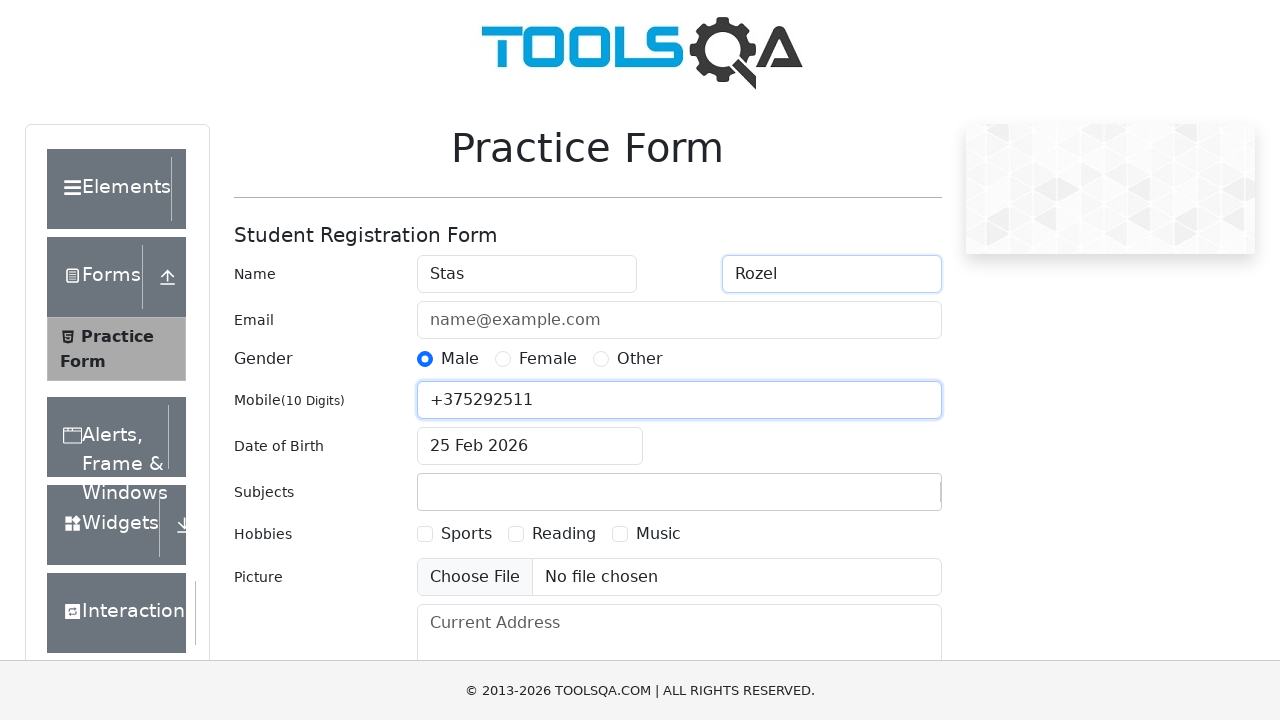

Clicked submit button to submit the form at (885, 499) on #submit
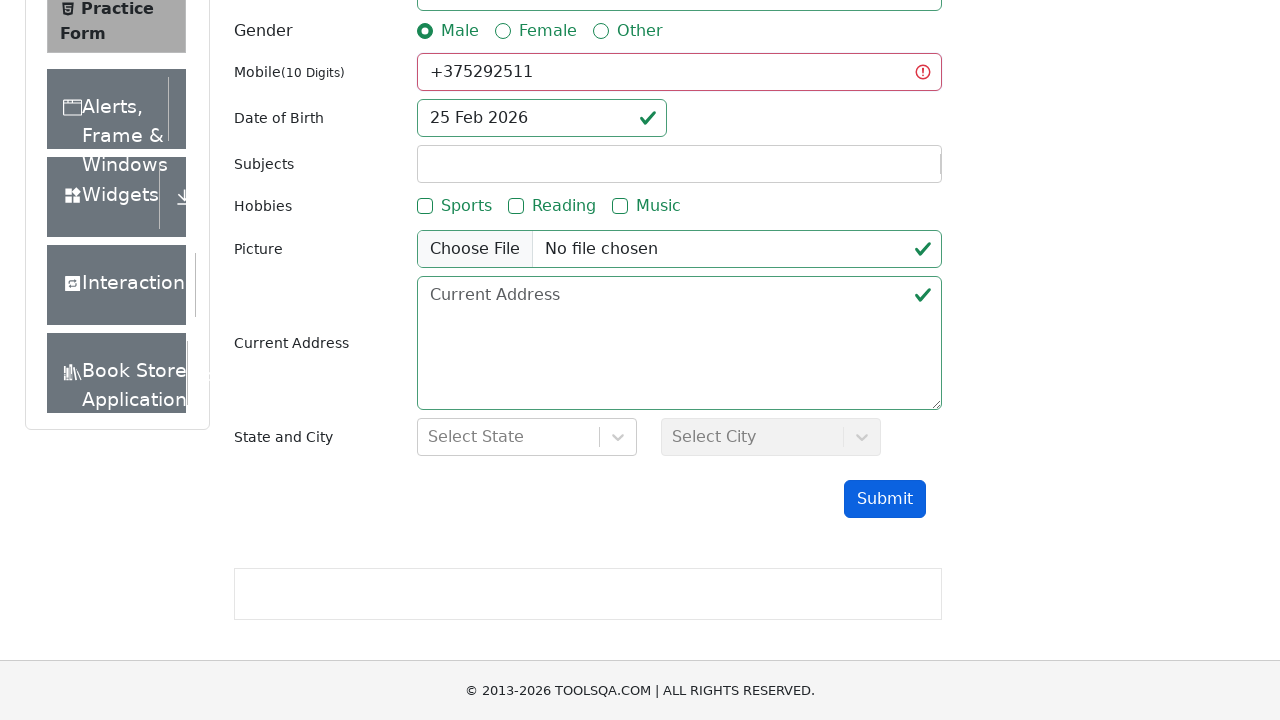

Form submission completed (modal verification skipped)
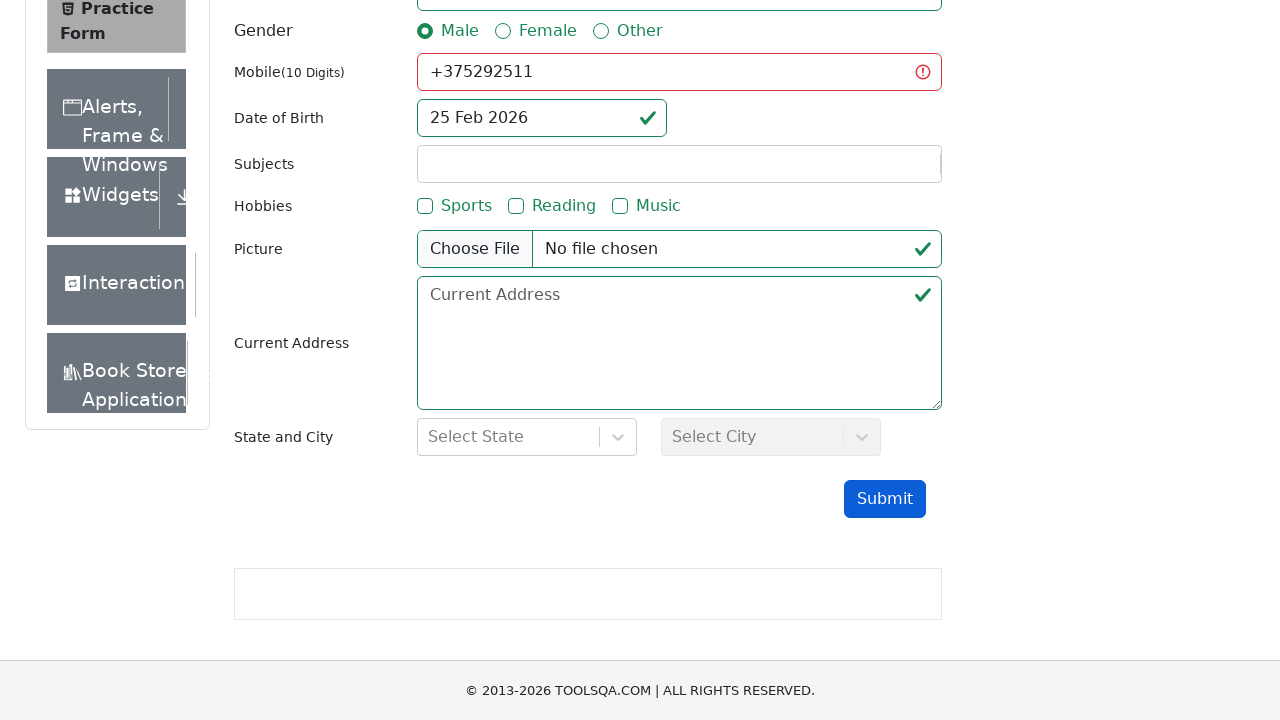

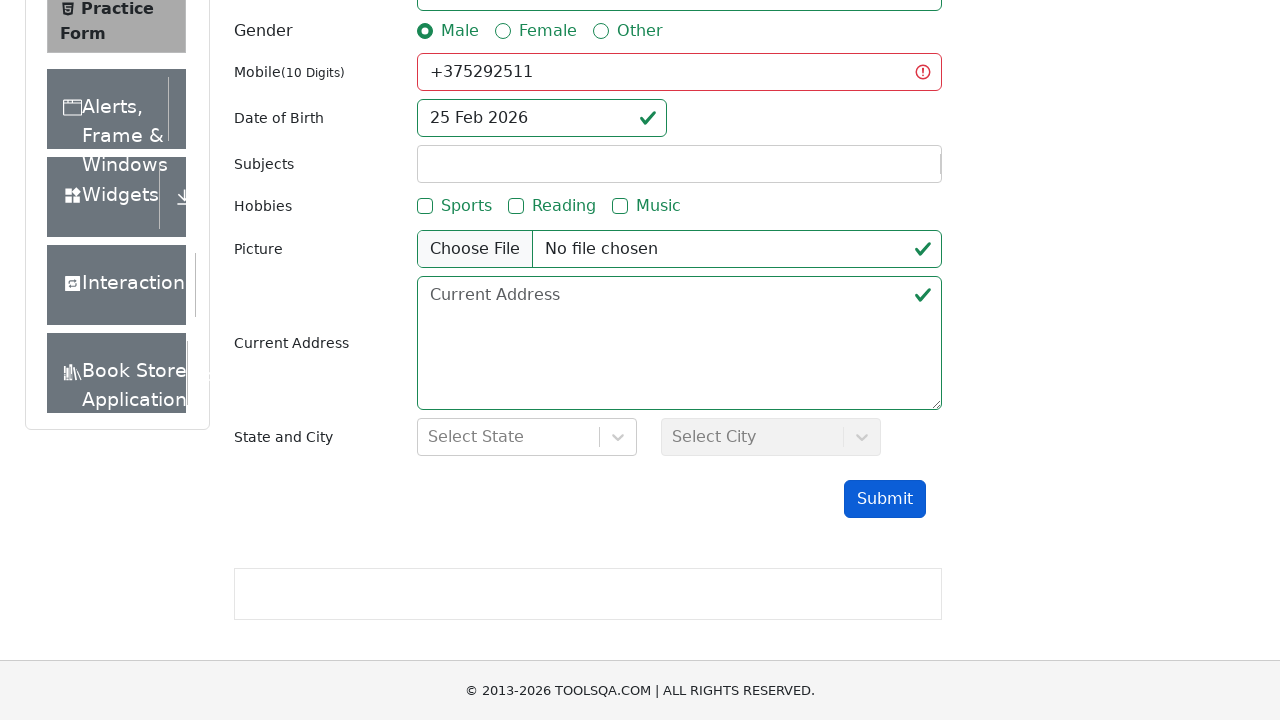